Tests clicking Add Element button twice and verifying exactly 2 elements are created

Starting URL: https://the-internet.herokuapp.com/add_remove_elements/

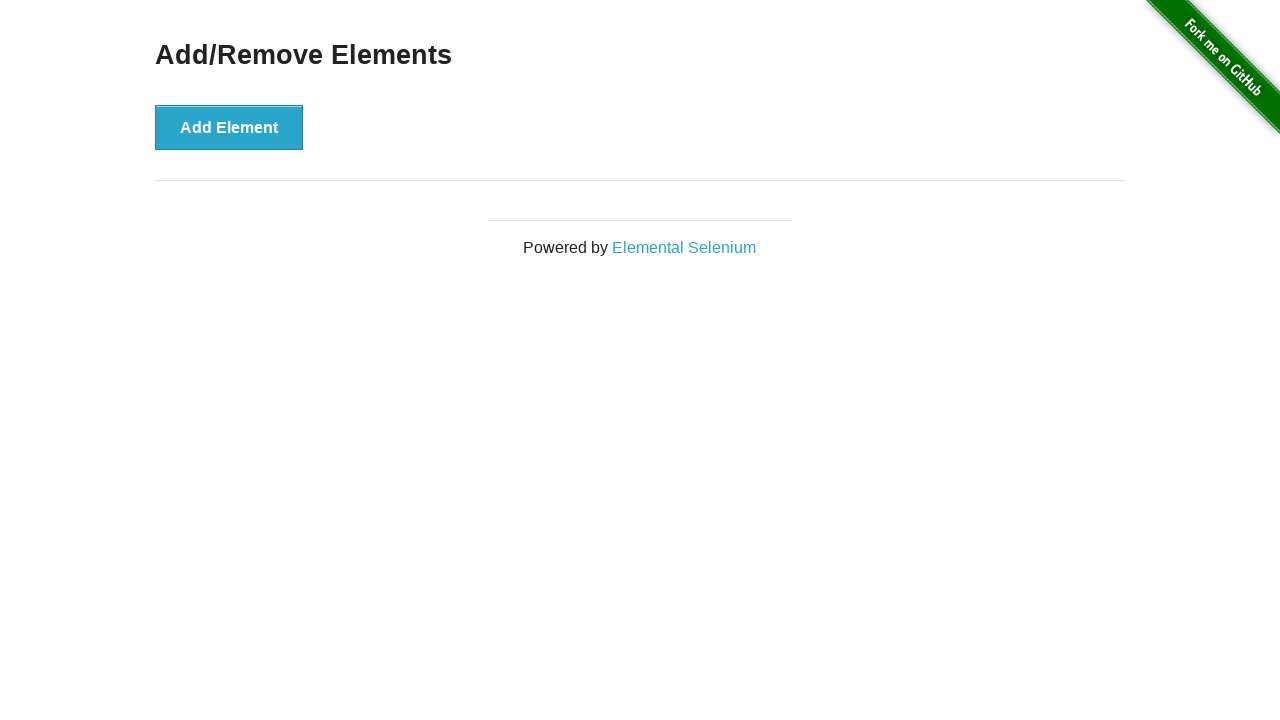

Clicked Add Element button (first time) at (229, 127) on text=Add Element
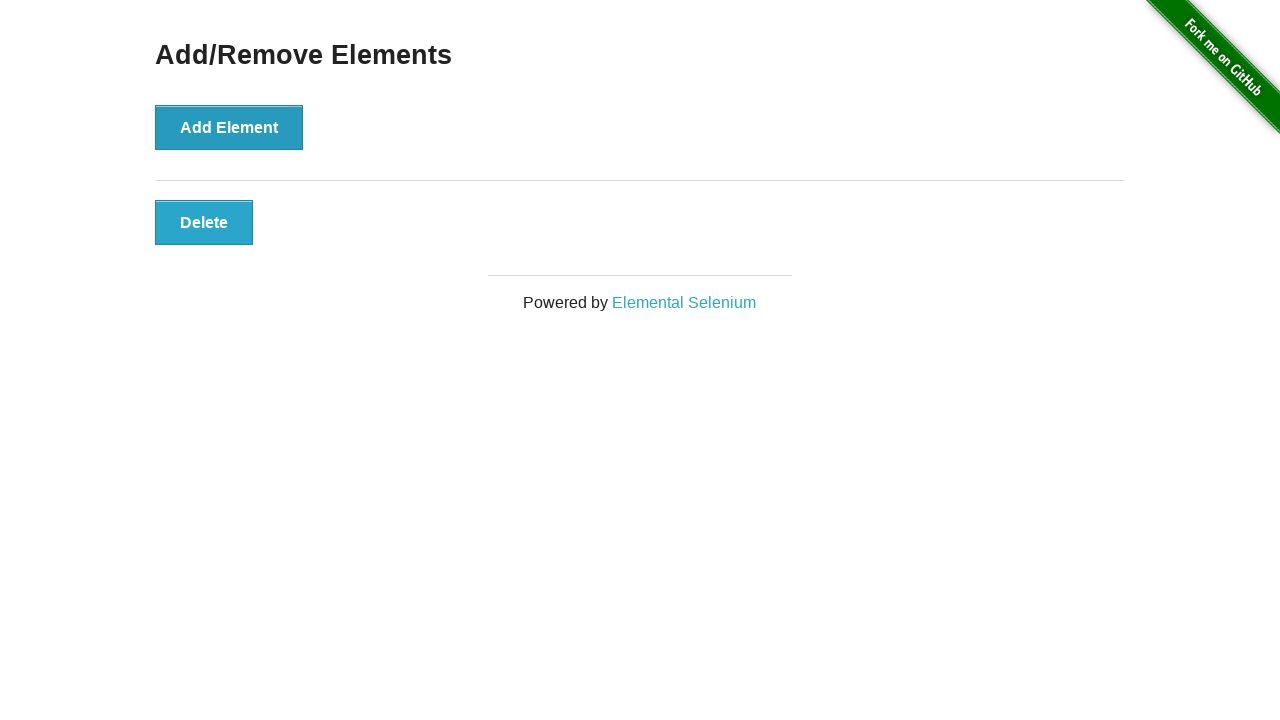

Clicked Add Element button (second time) at (229, 127) on text=Add Element
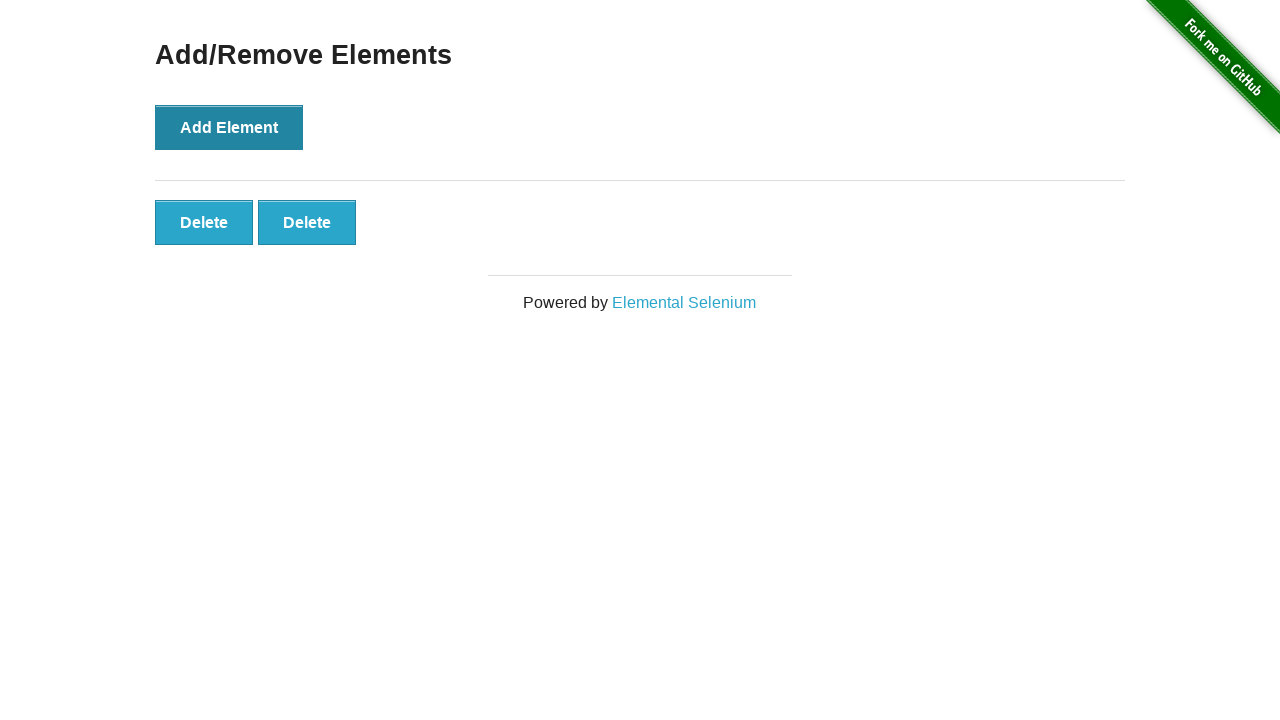

Verified exactly 2 elements were created
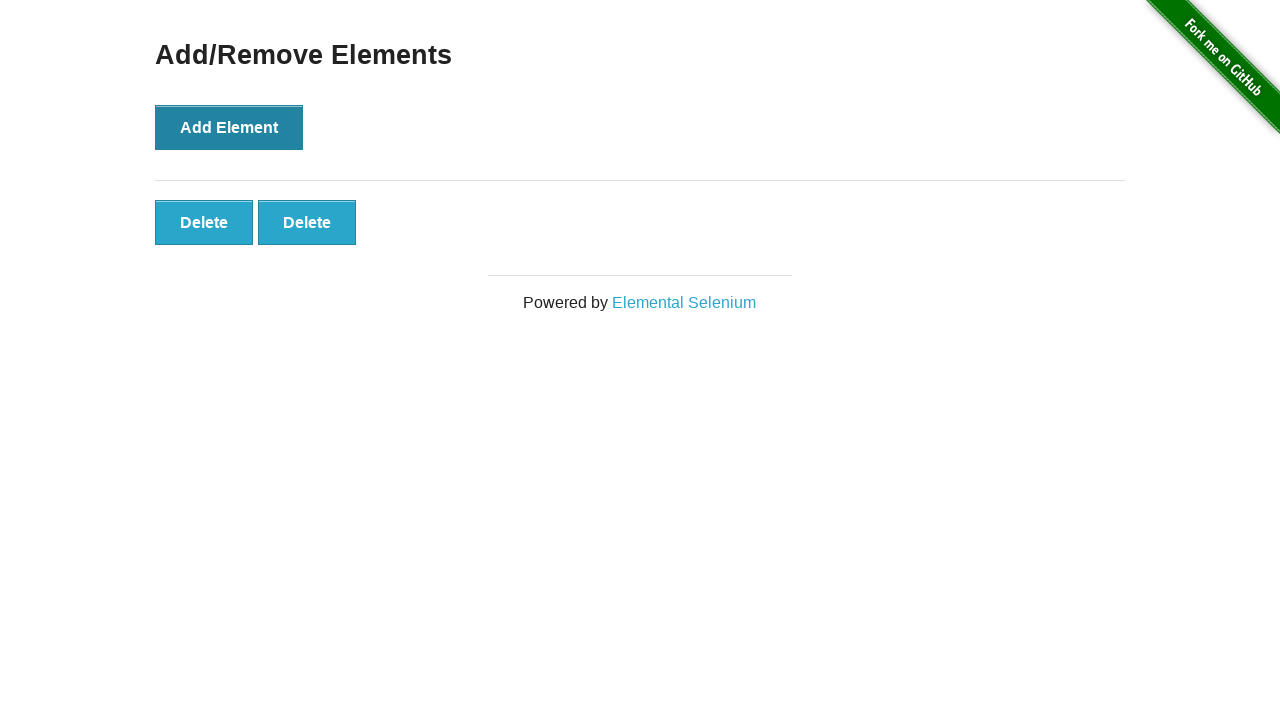

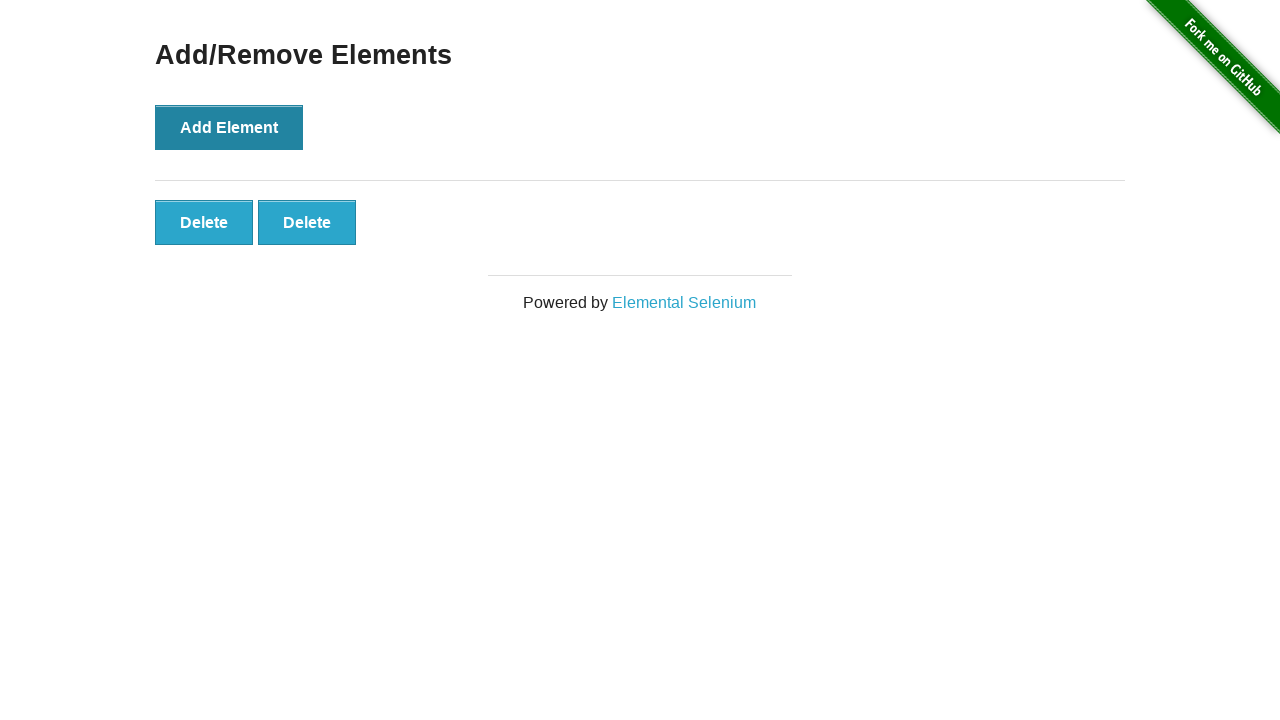